Tests checkbox functionality on a practice page by clicking a checkbox, verifying it becomes selected, and then refreshing the page.

Starting URL: https://rahulshettyacademy.com/AutomationPractice/#

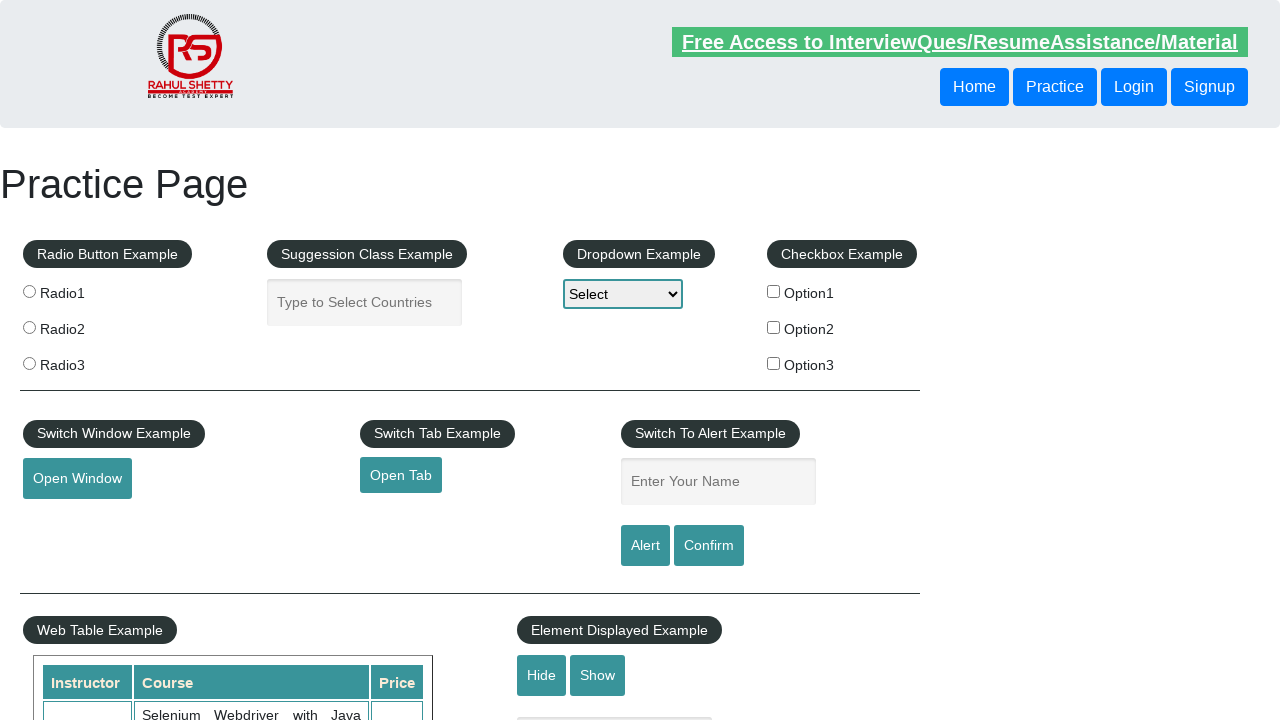

Page loaded and DOM content was ready
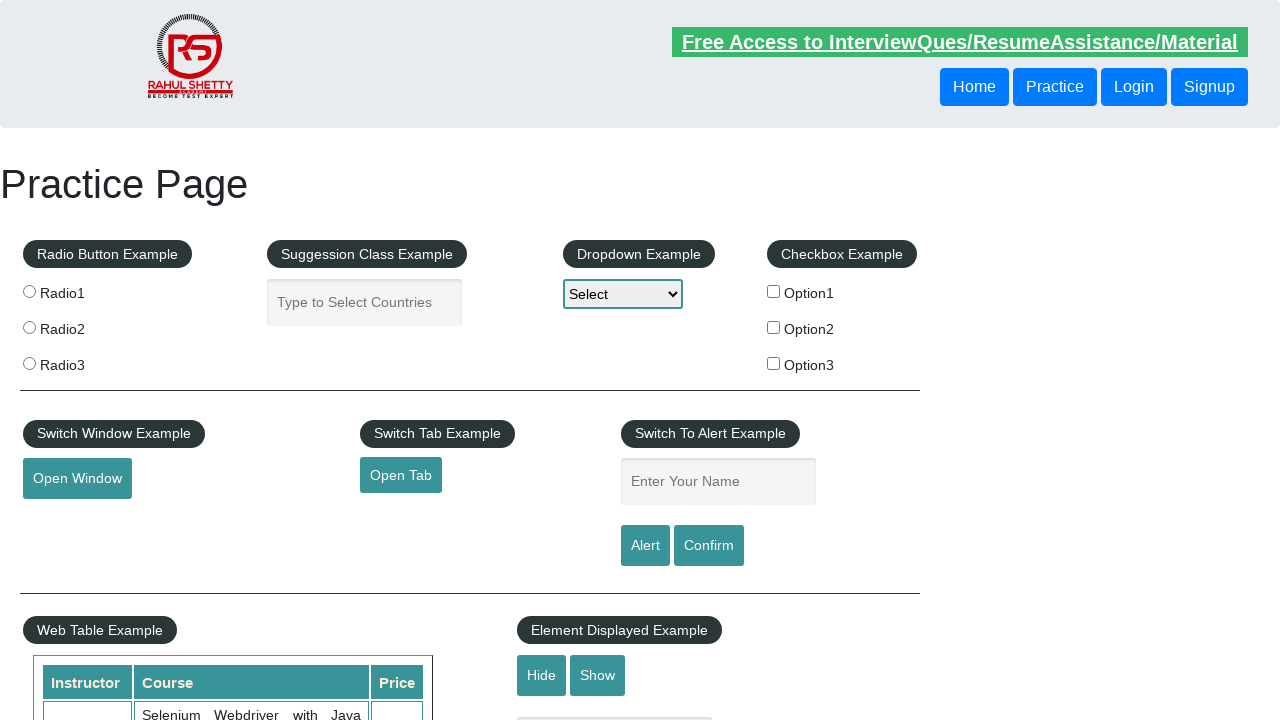

Clicked the first checkbox (#checkBoxOption1) at (774, 291) on #checkBoxOption1
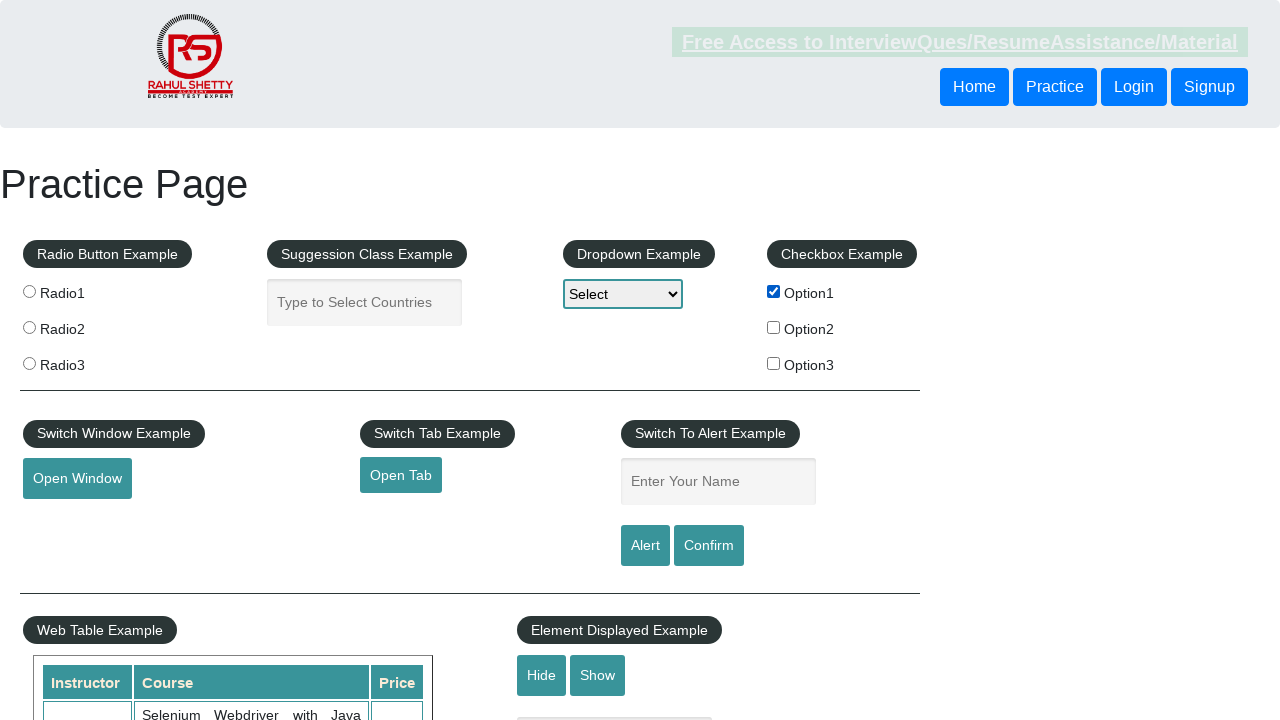

Verified that the checkbox is selected
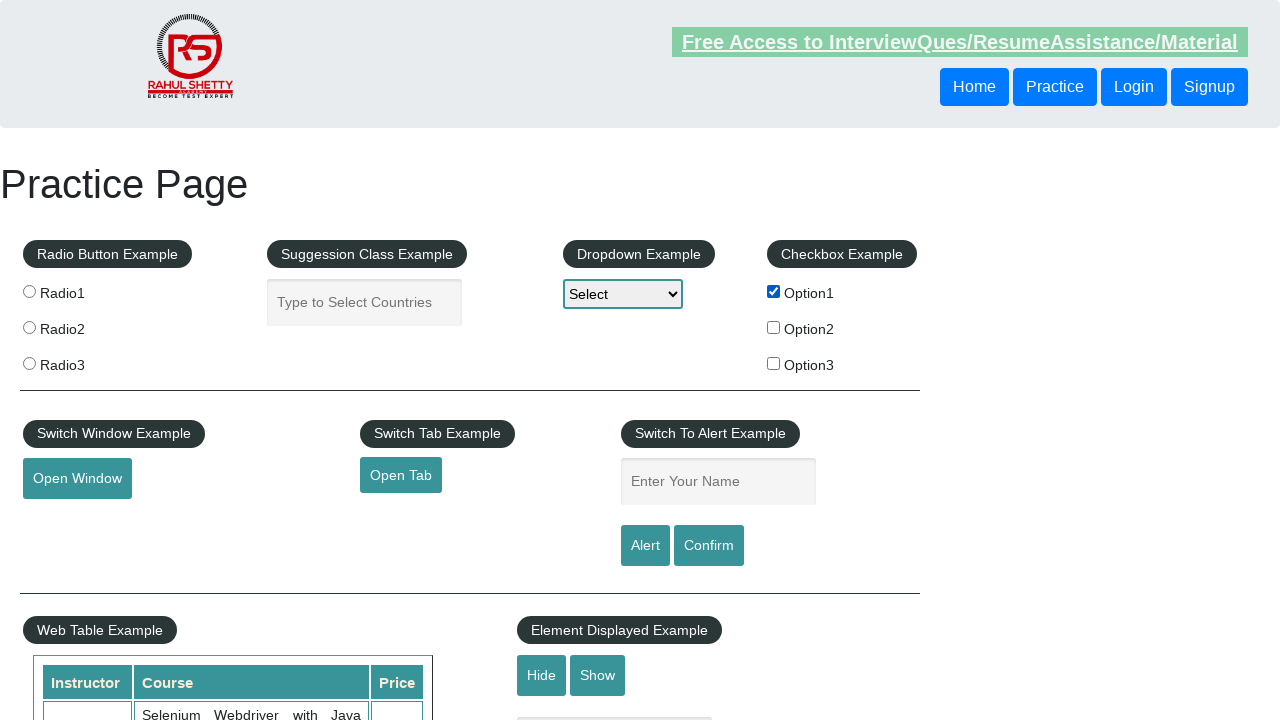

Reloaded the page
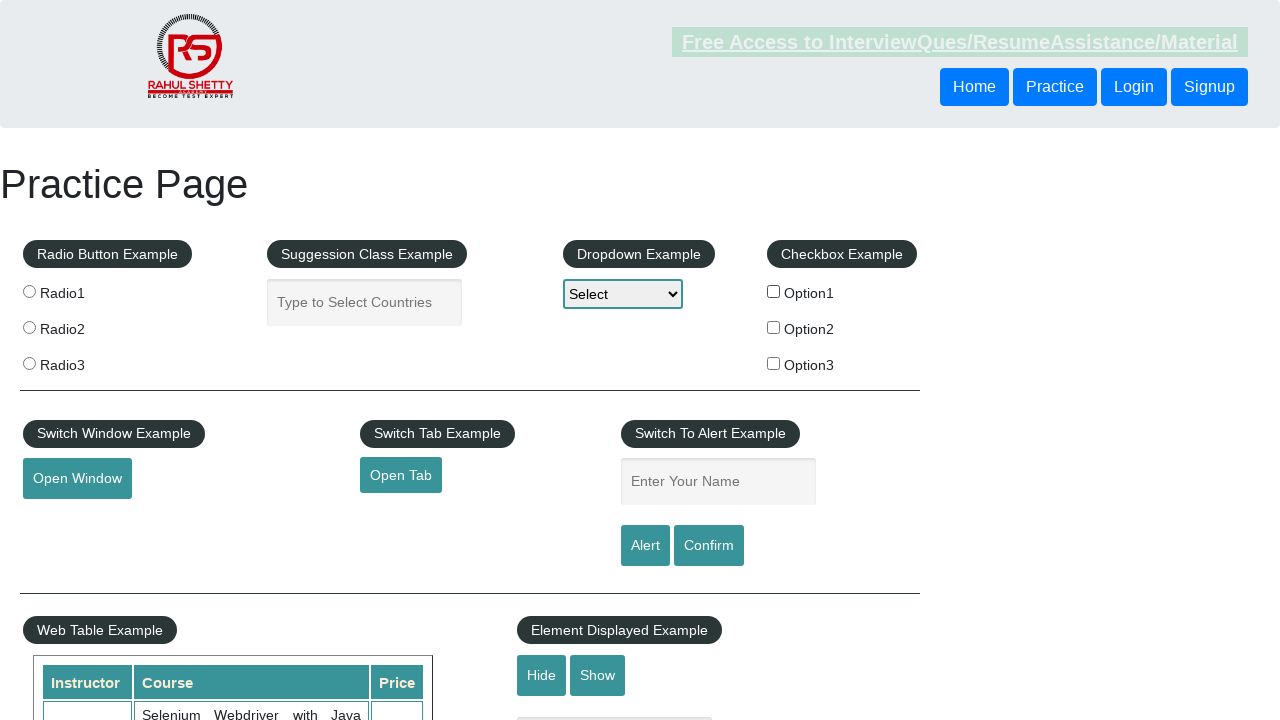

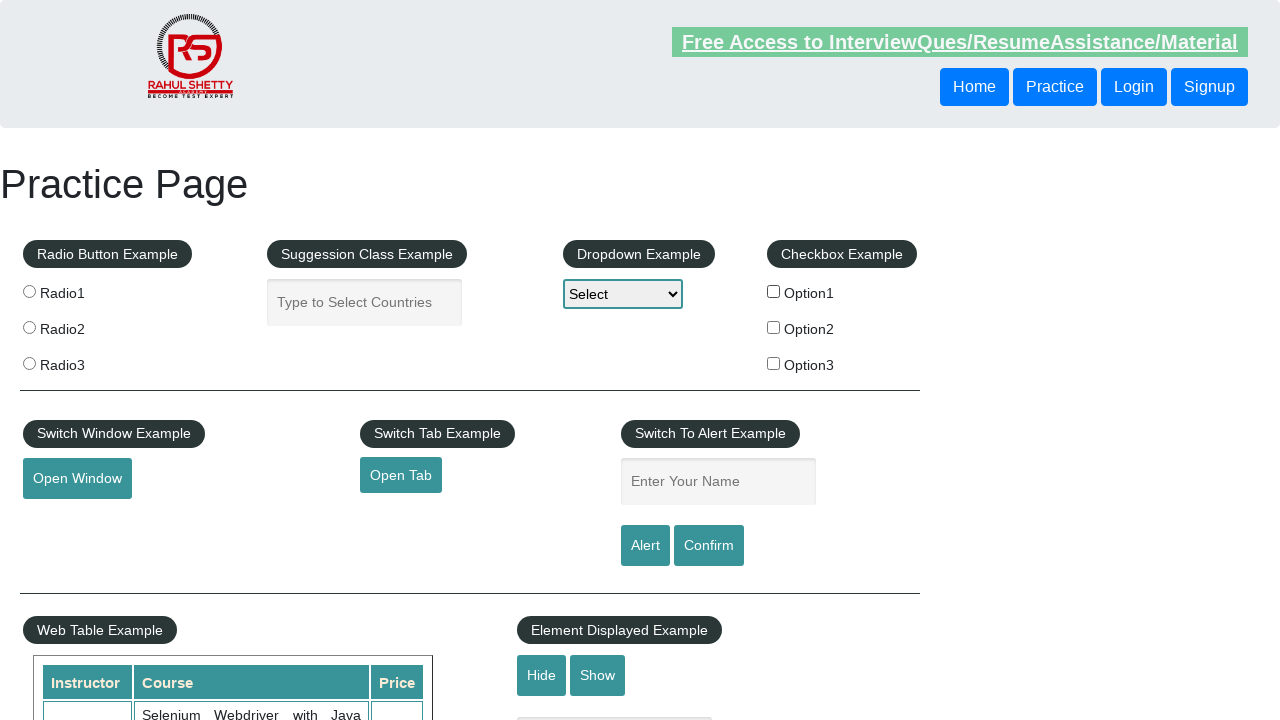